Reads two numbers and an operator from the page, performs the calculation, and enters the result

Starting URL: https://obstaclecourse.tricentis.com/Obstacles/32403

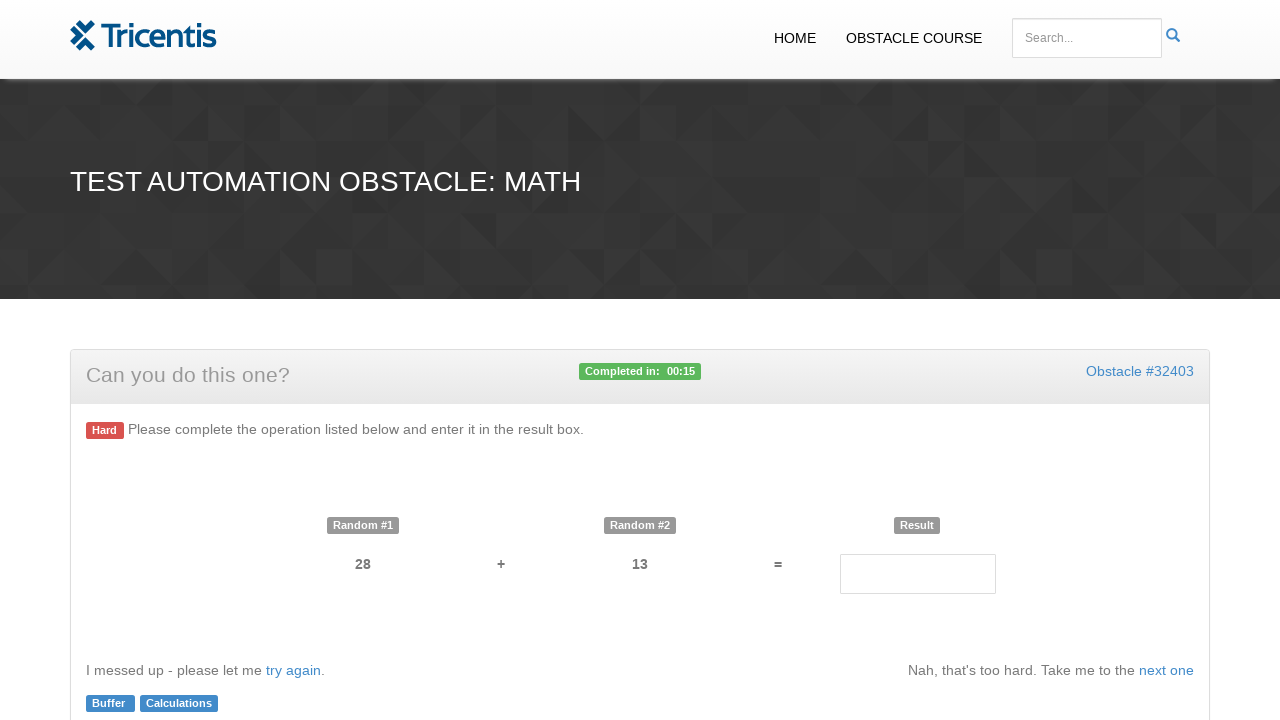

Retrieved first number from page
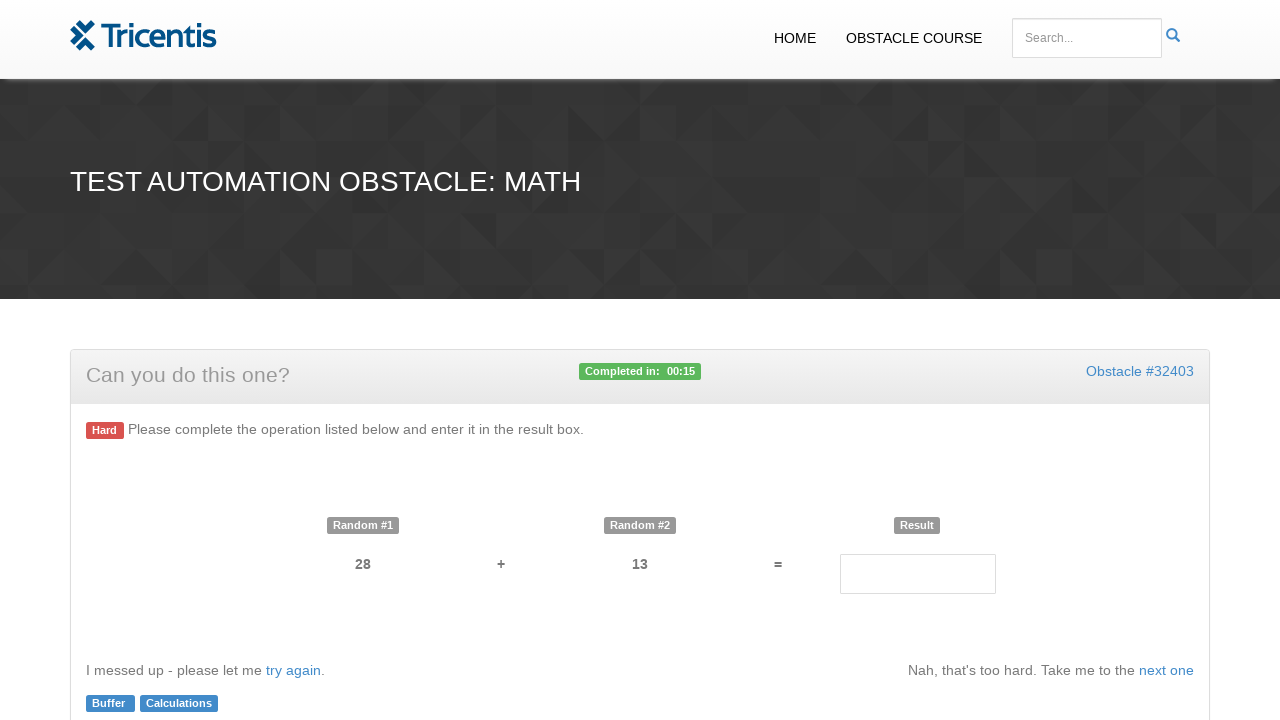

Retrieved second number from page
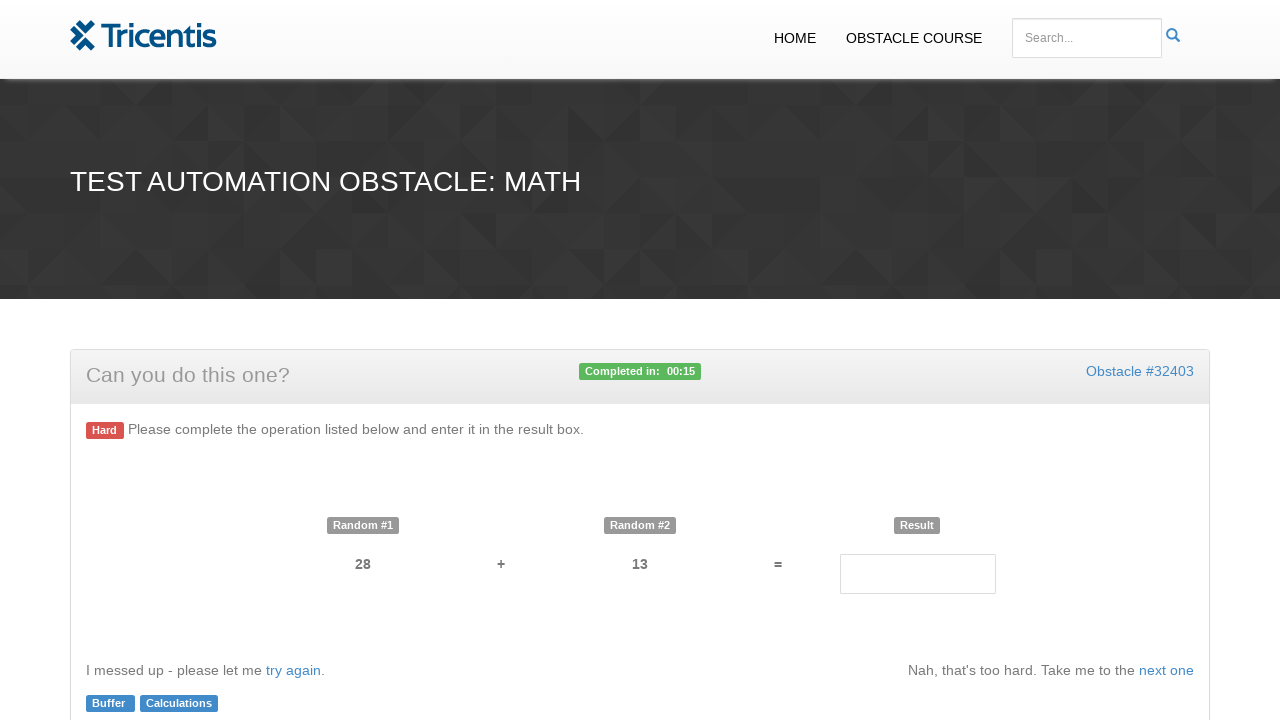

Retrieved operator from page
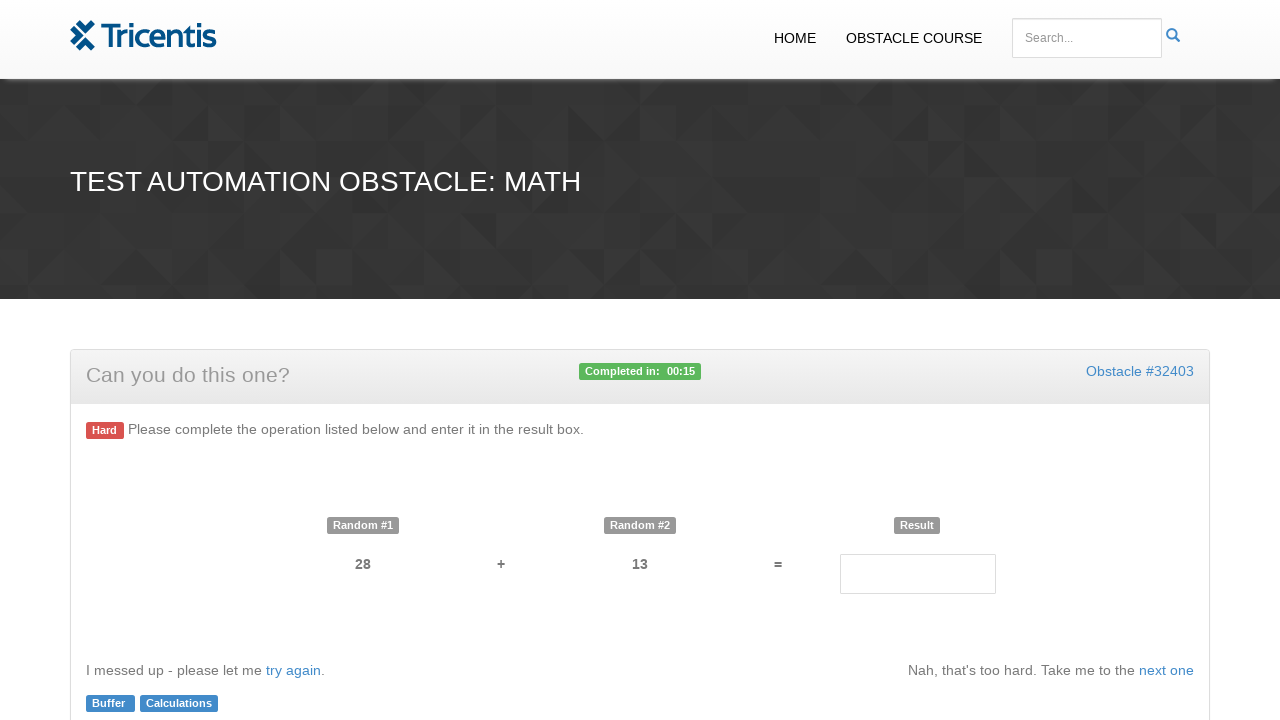

Calculated result: 28 + 13 = 41
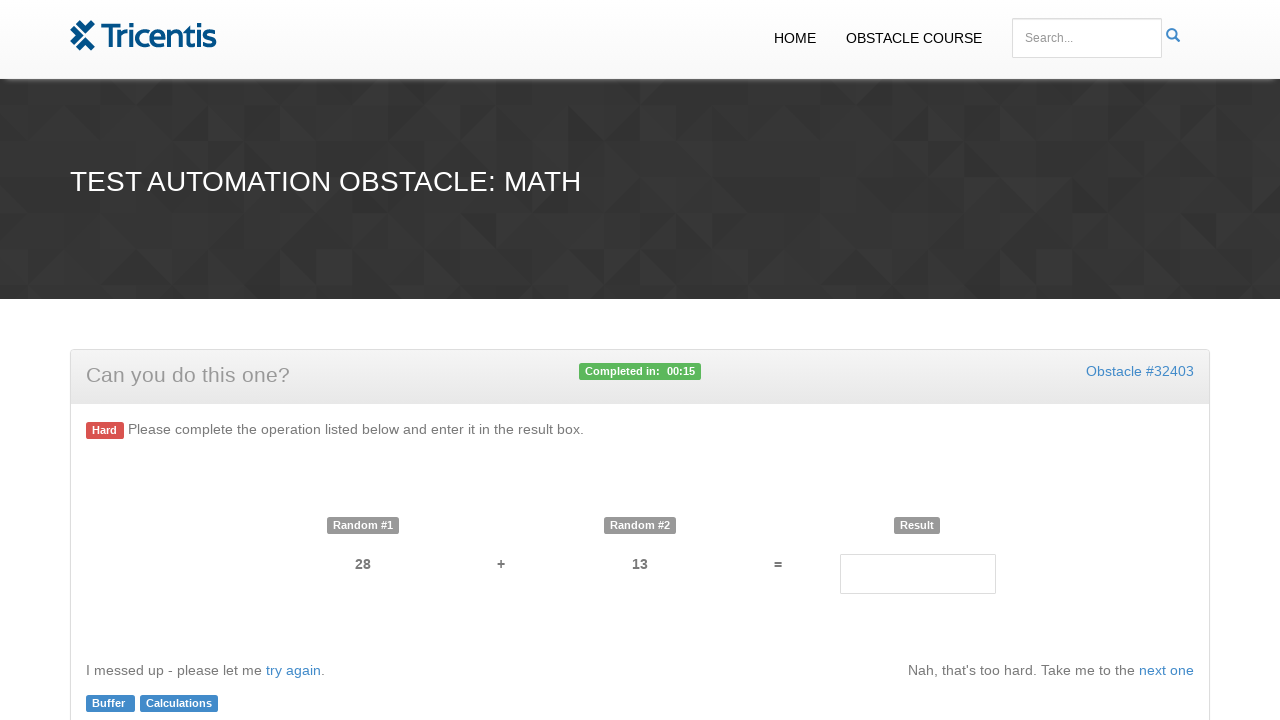

Entered result '41' into result field on #result
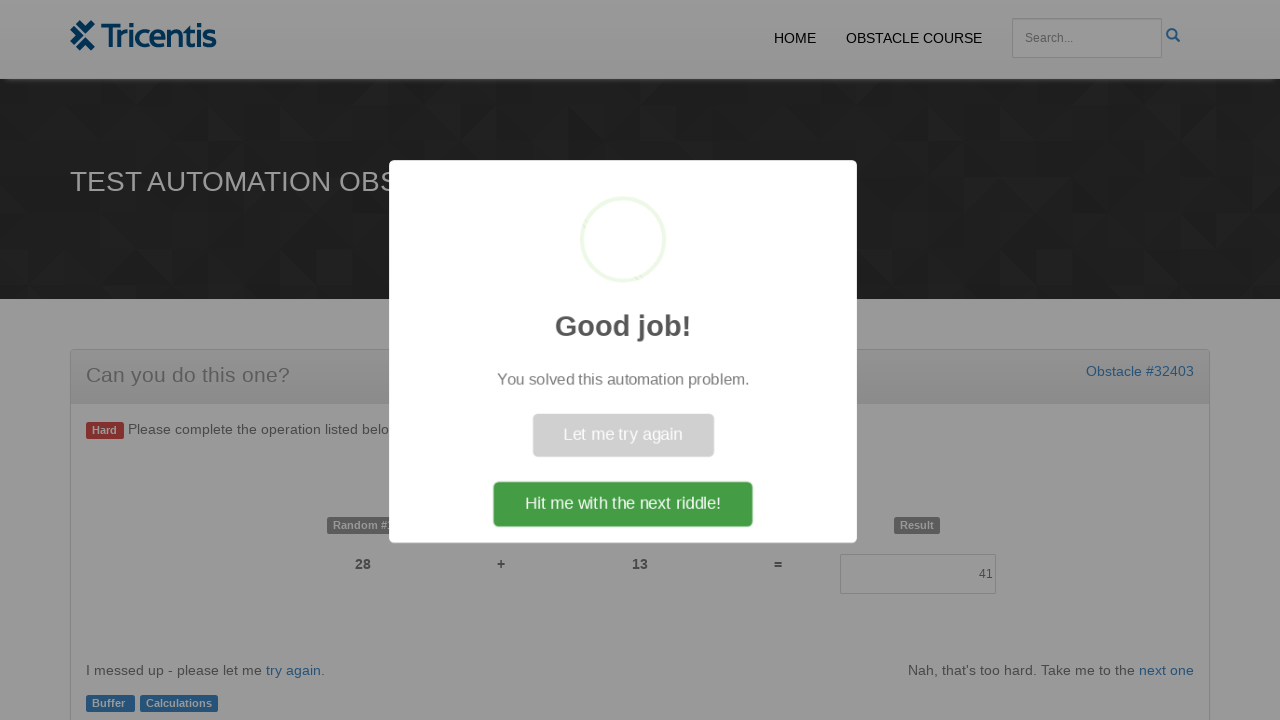

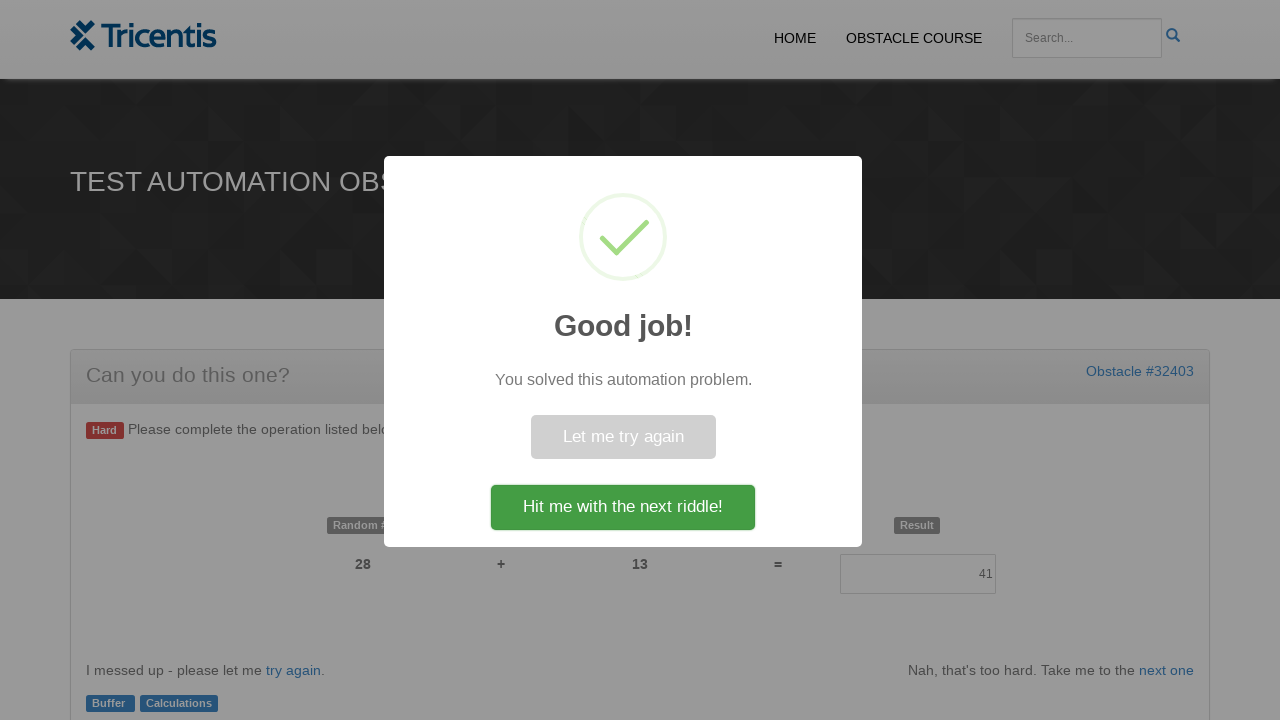